Tests alert handling functionality by clicking a timer alert button, waiting for and accepting the alert, then refreshing the page and clicking the button again to test stale element handling

Starting URL: https://demoqa.com/alerts

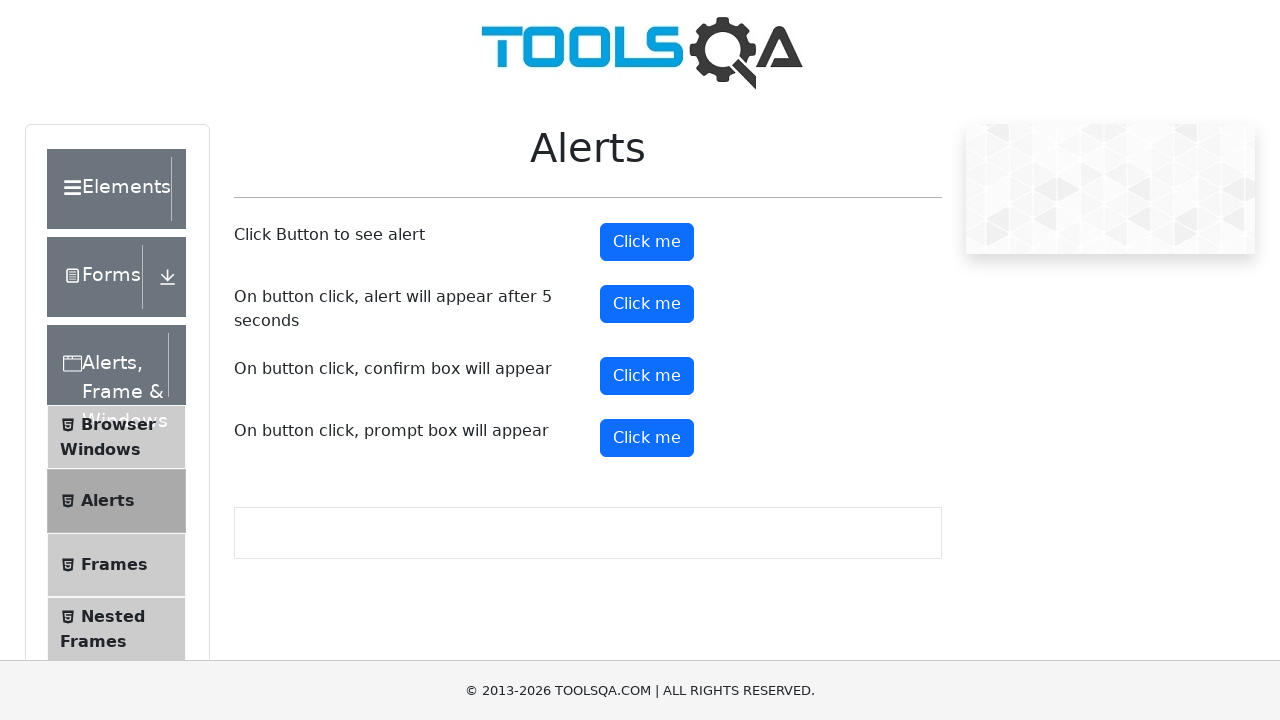

Clicked timer alert button at (647, 304) on button#timerAlertButton
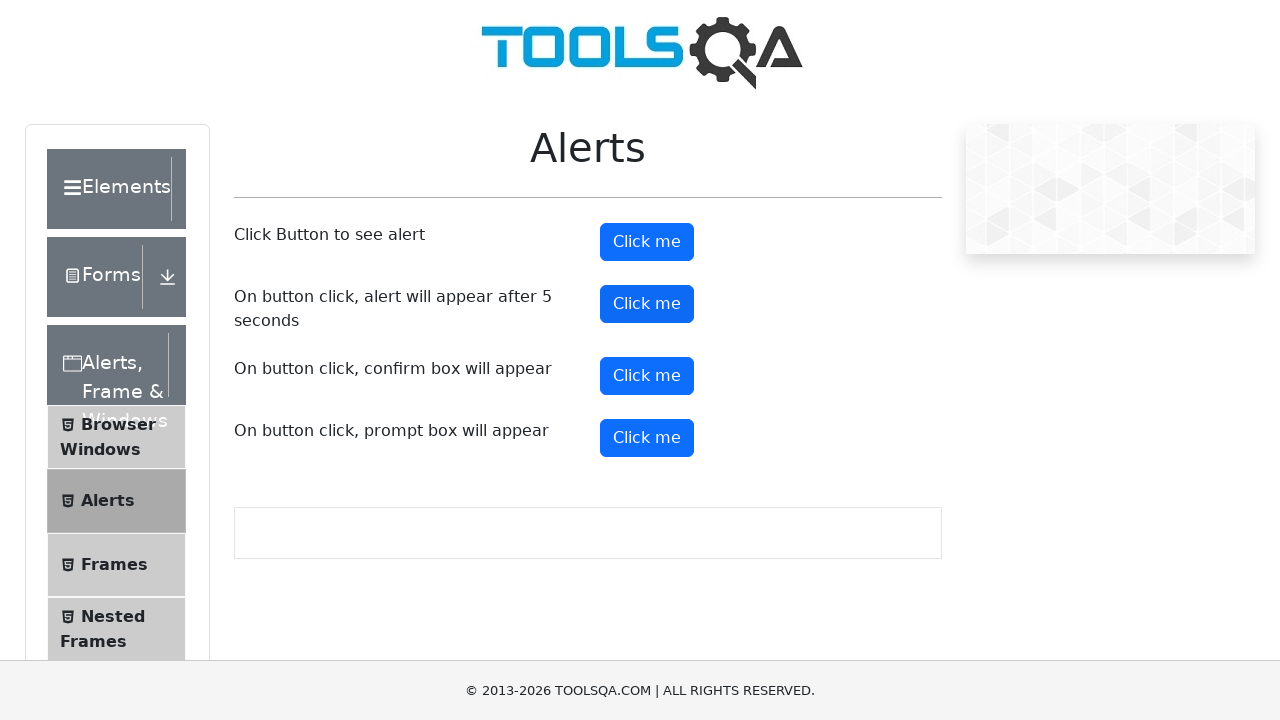

Waited for alert to appear (2500ms)
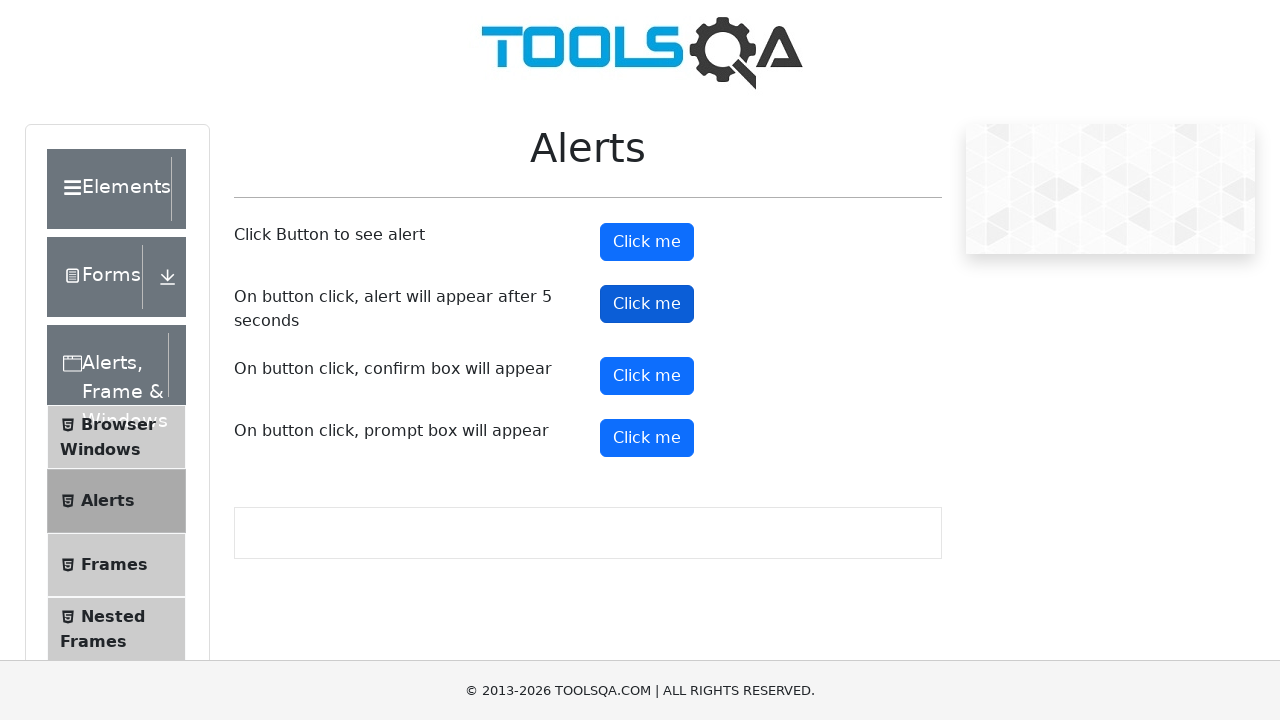

Set up dialog handler to accept alerts
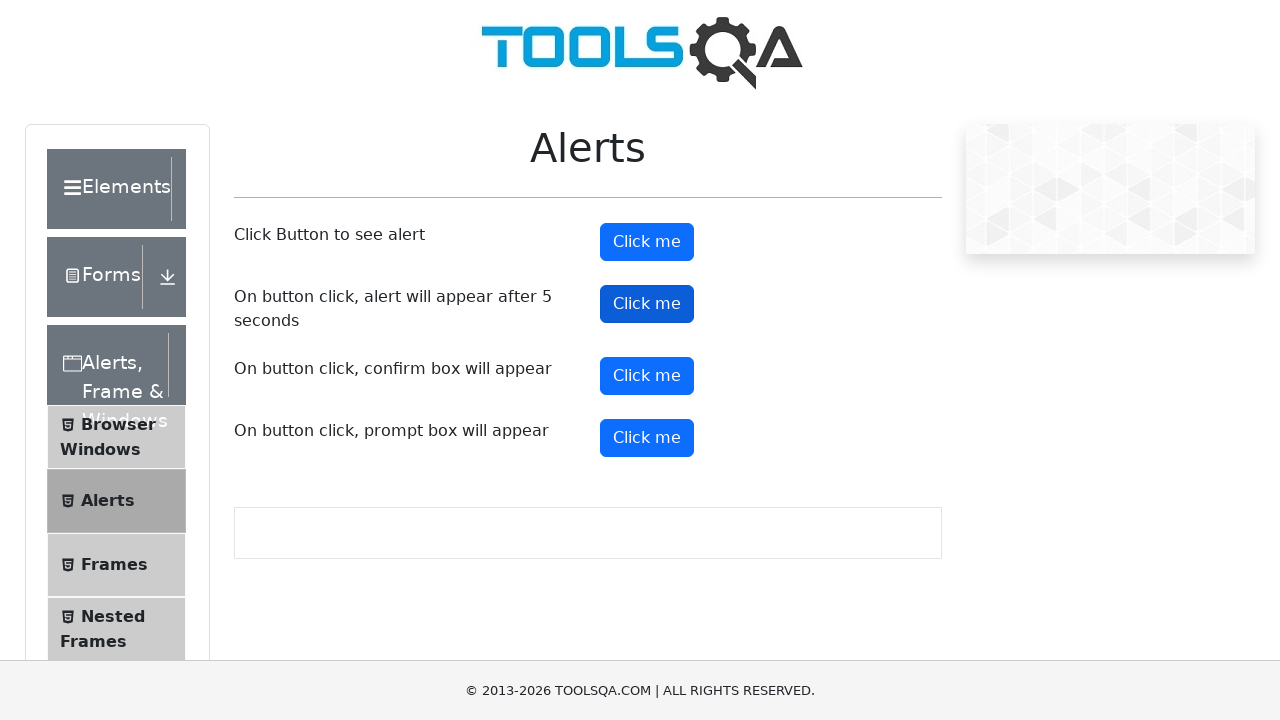

Registered dialog handler for auto-accepting alerts
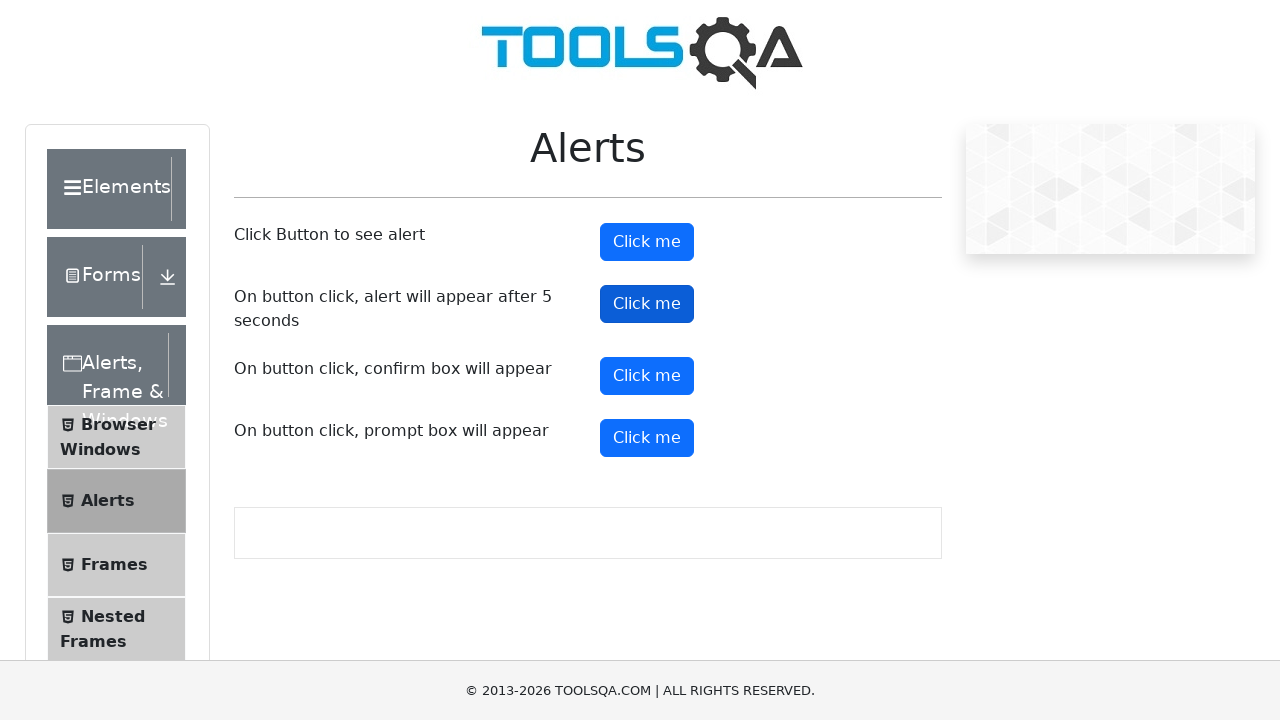

Waited for alert dialog to appear and be auto-accepted (5000ms)
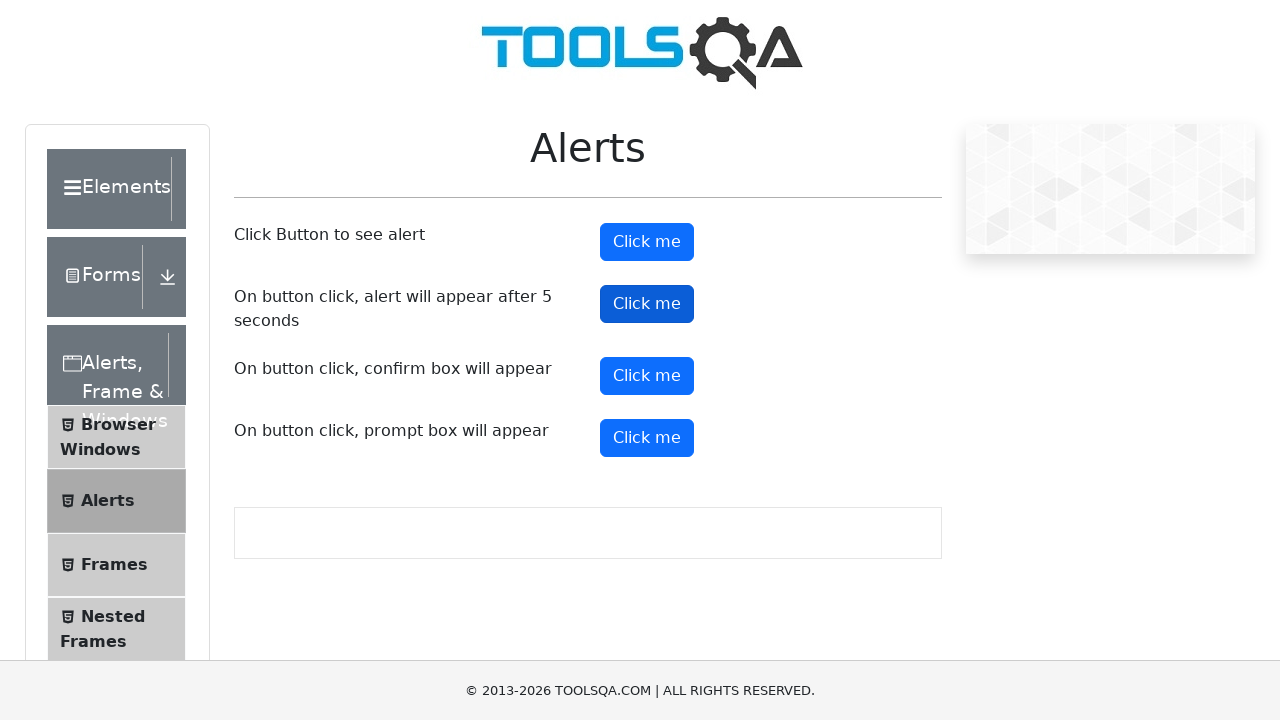

Refreshed the page
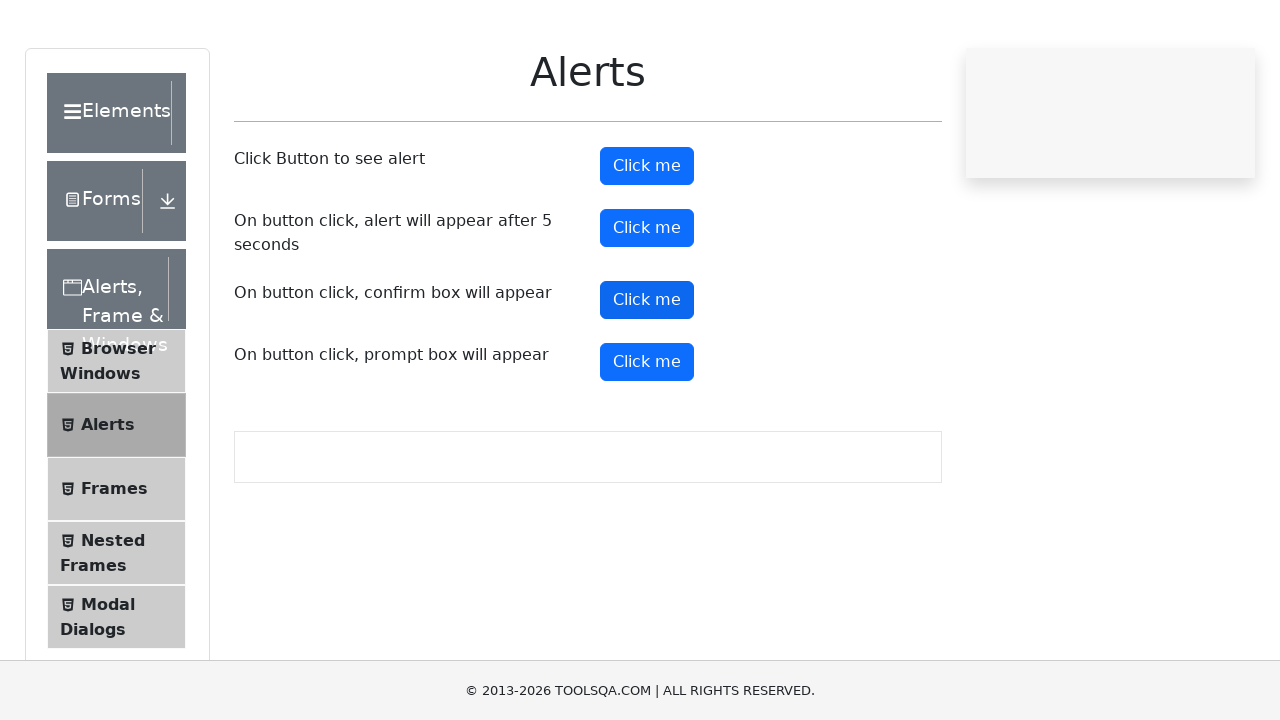

Clicked timer alert button again after page refresh to test stale element handling at (647, 304) on button#timerAlertButton
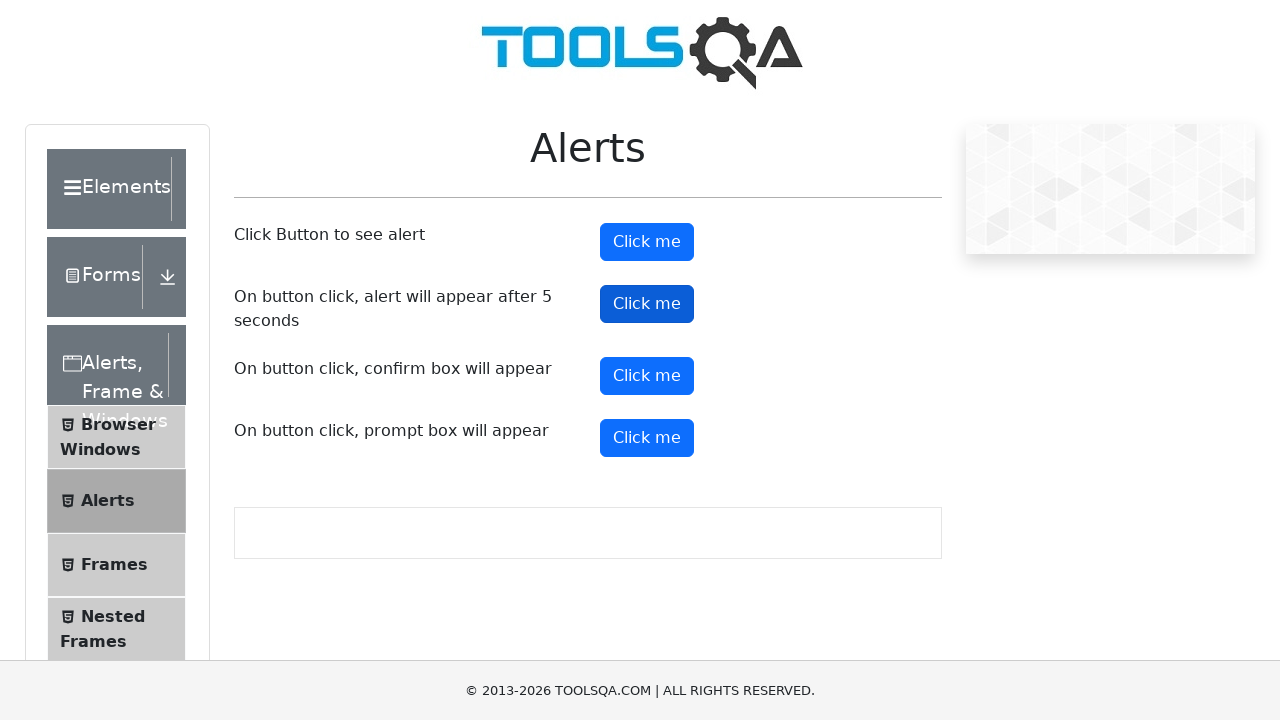

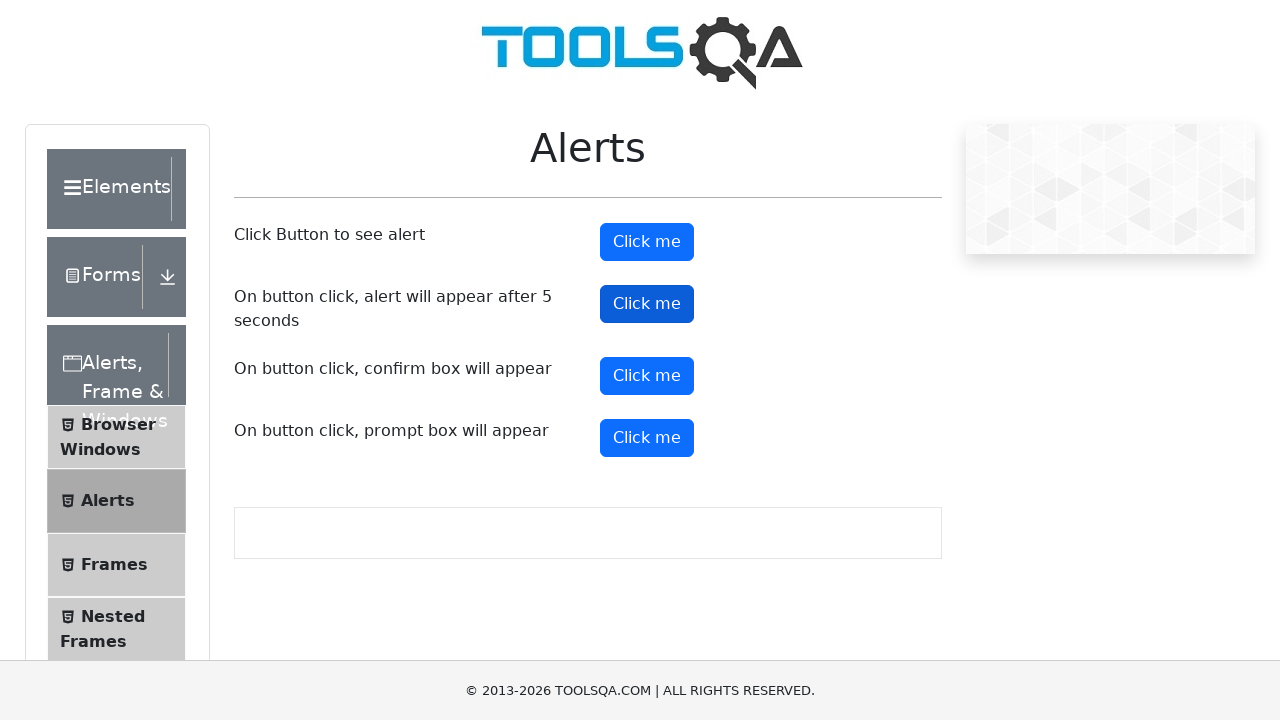